Verifies that an element with id "heading_1" contains the text "Heading 1"

Starting URL: https://kristinek.github.io/site/examples/locators

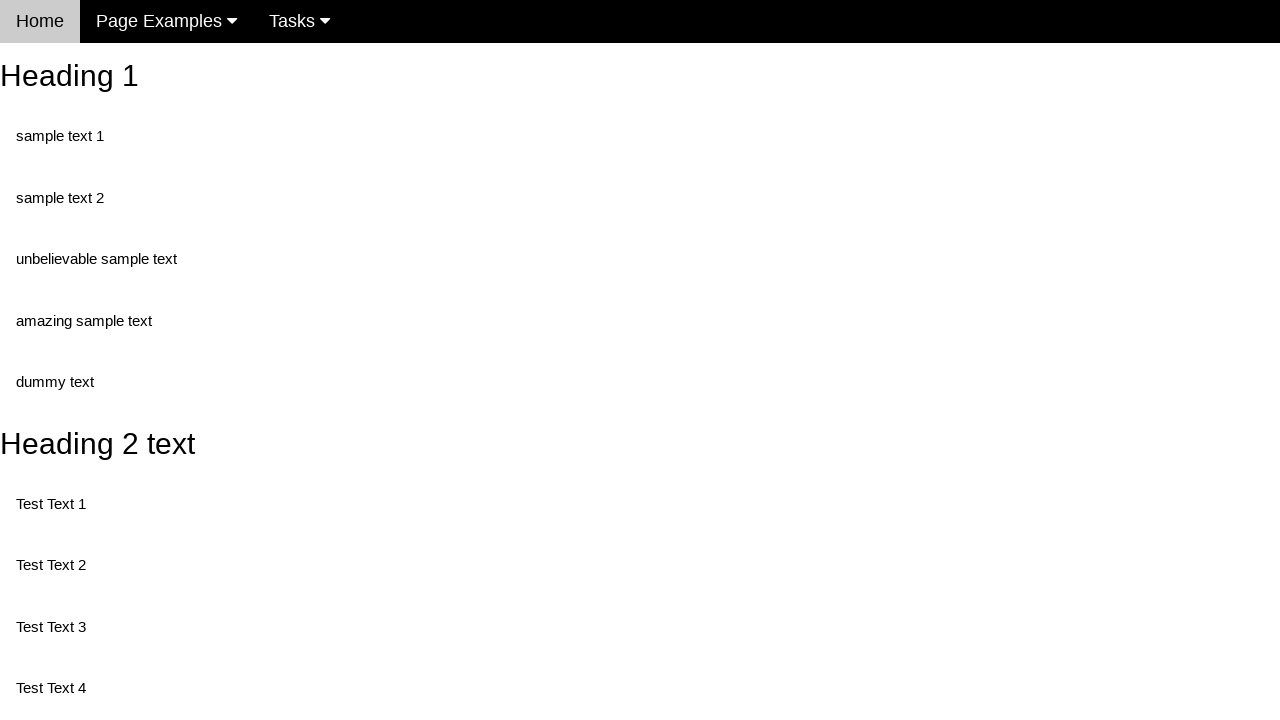

Navigated to locators example page
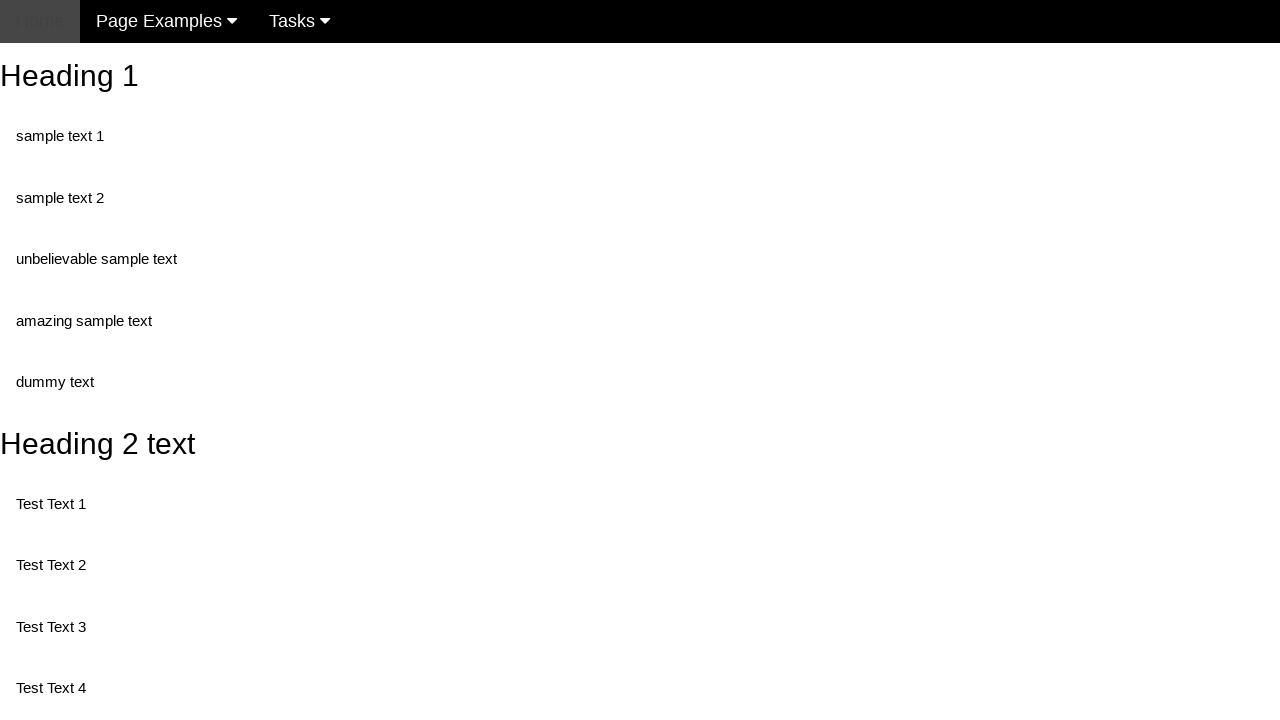

Located element with id 'heading_1'
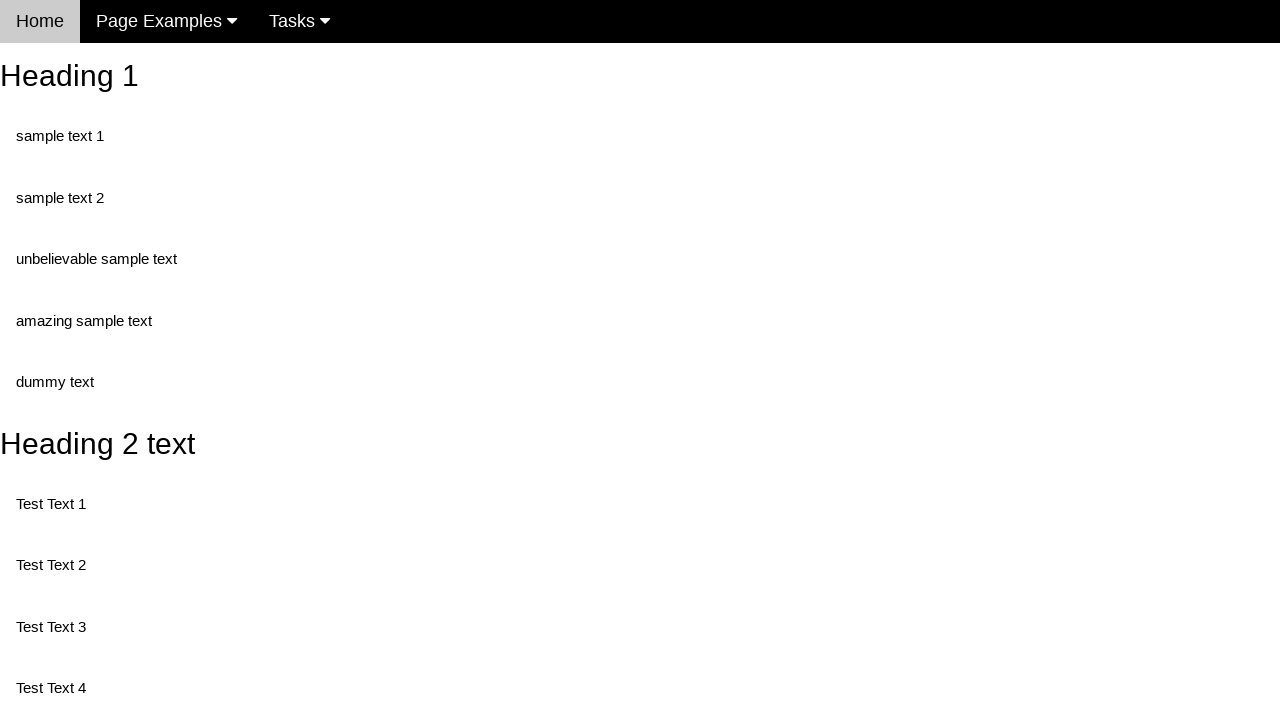

Heading element is now visible and ready
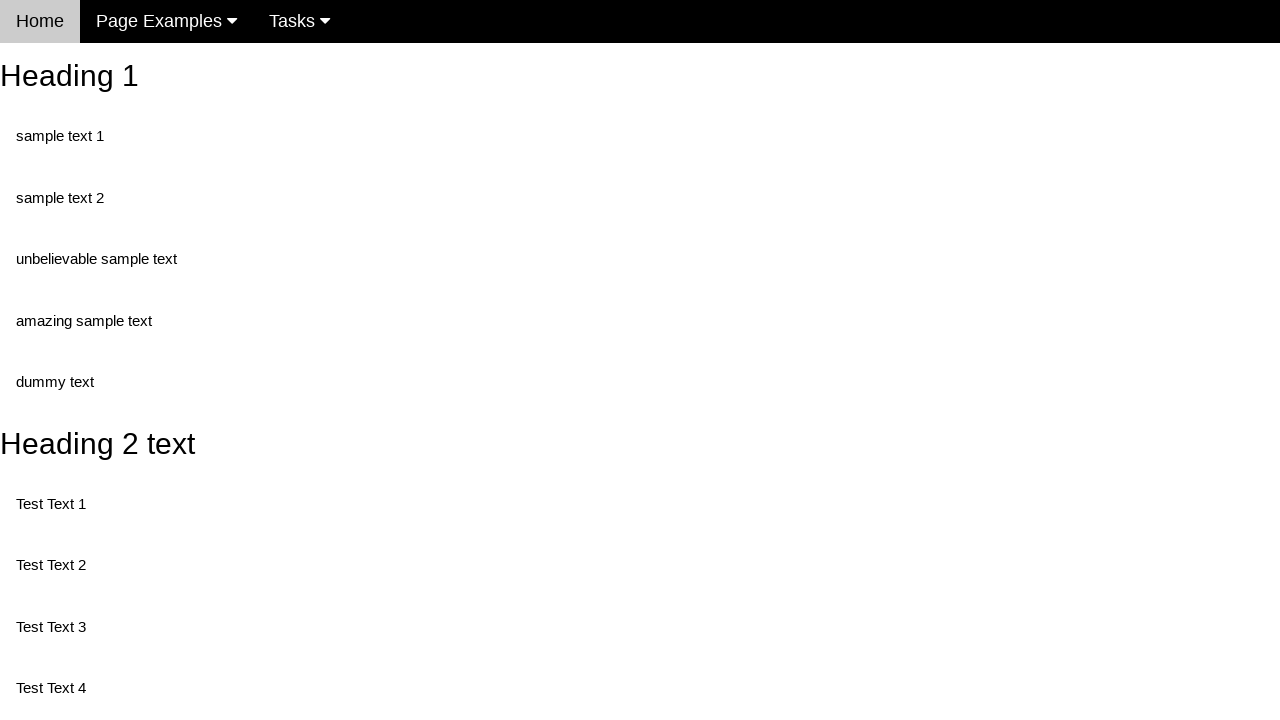

Verified that heading contains the text 'Heading 1'
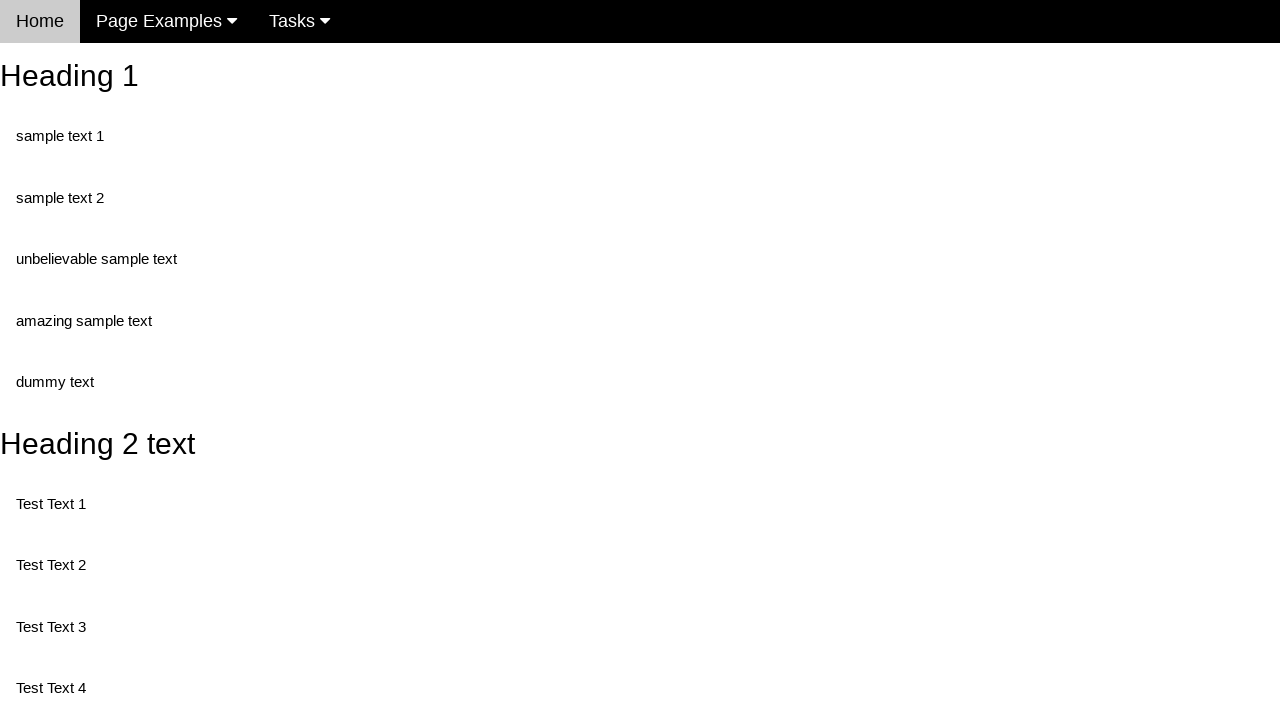

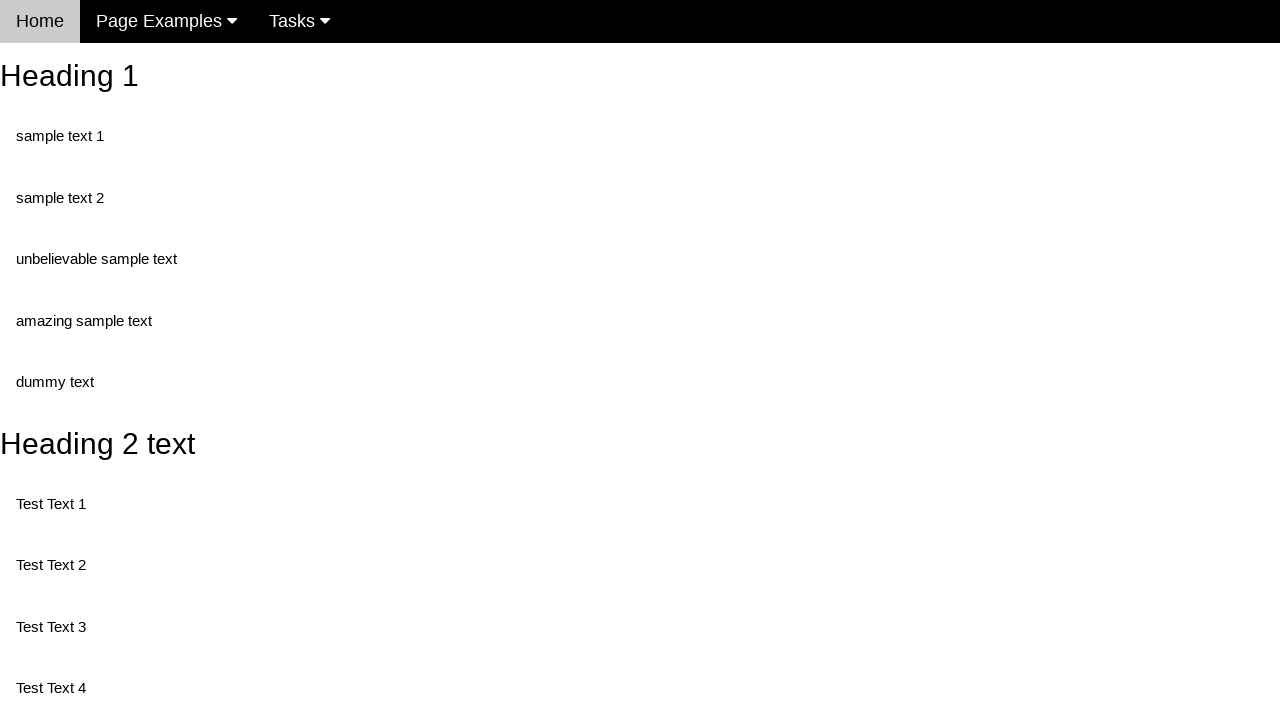